Tests checkbox functionality by checking checkbox 1 and checkbox 2

Starting URL: https://rahulshettyacademy.com/AutomationPractice/

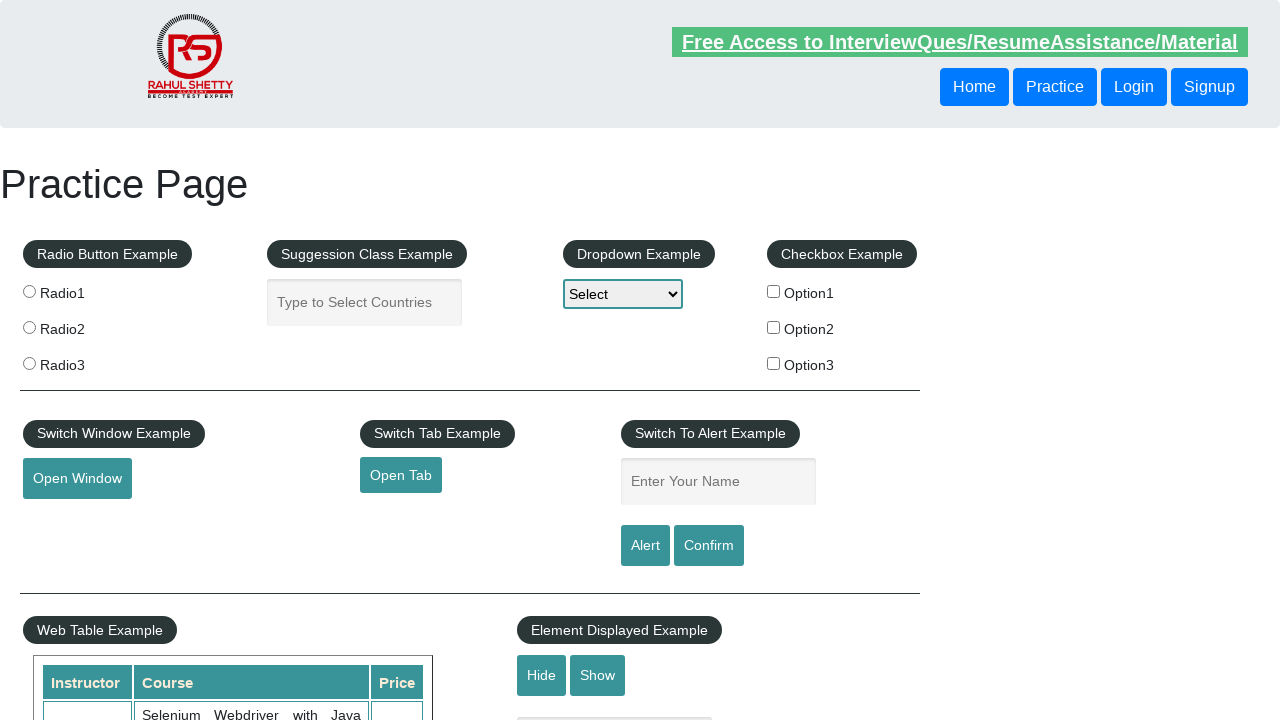

Checked checkbox 1 at (774, 291) on #checkBoxOption1
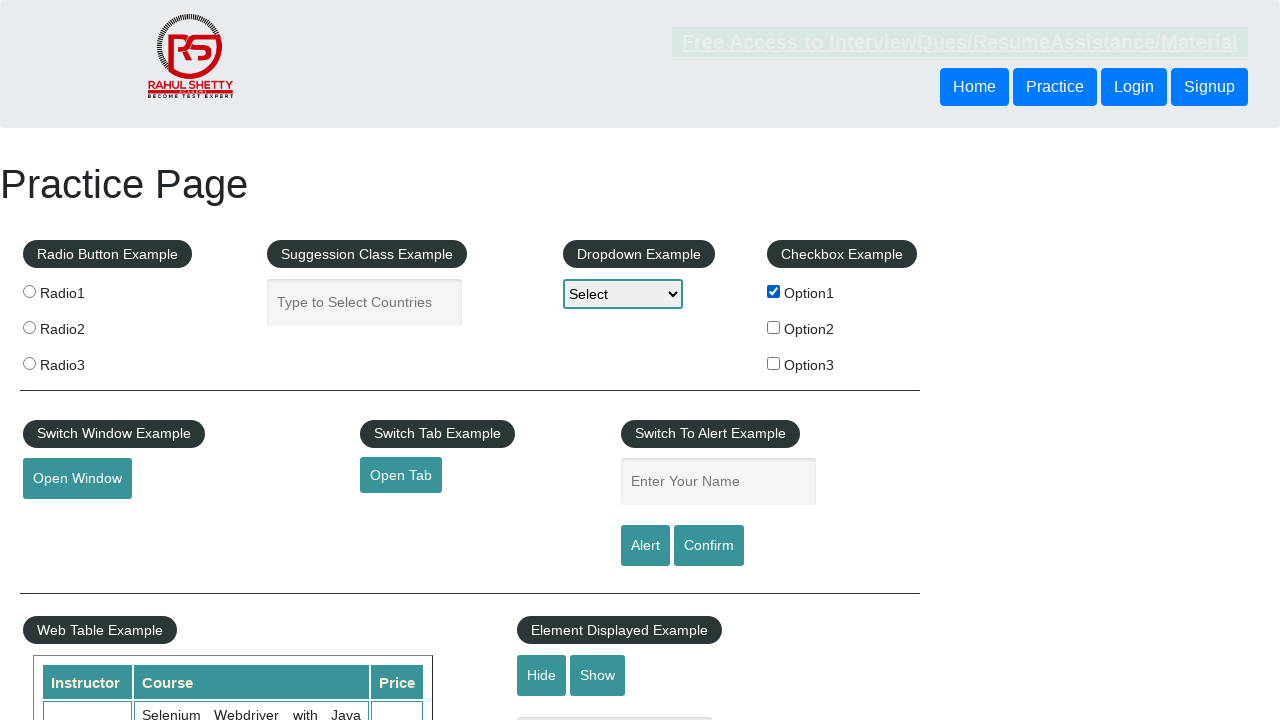

Checked checkbox 2 at (774, 327) on #checkBoxOption2
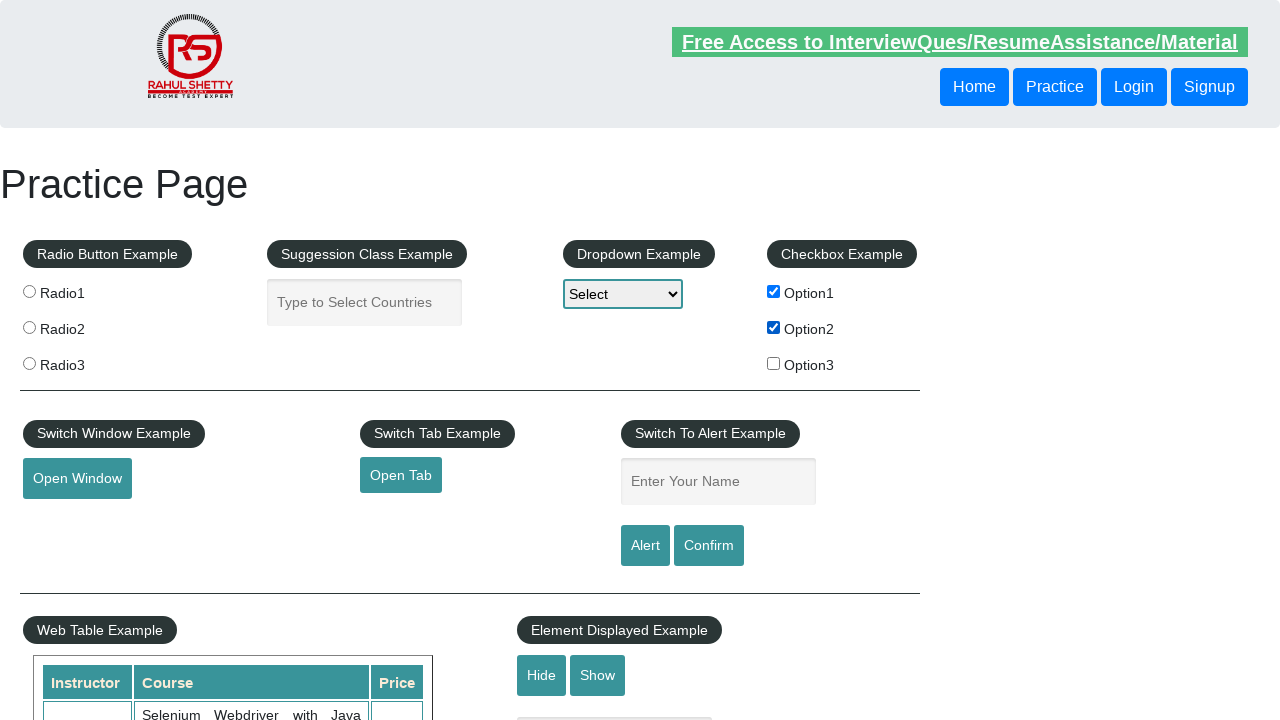

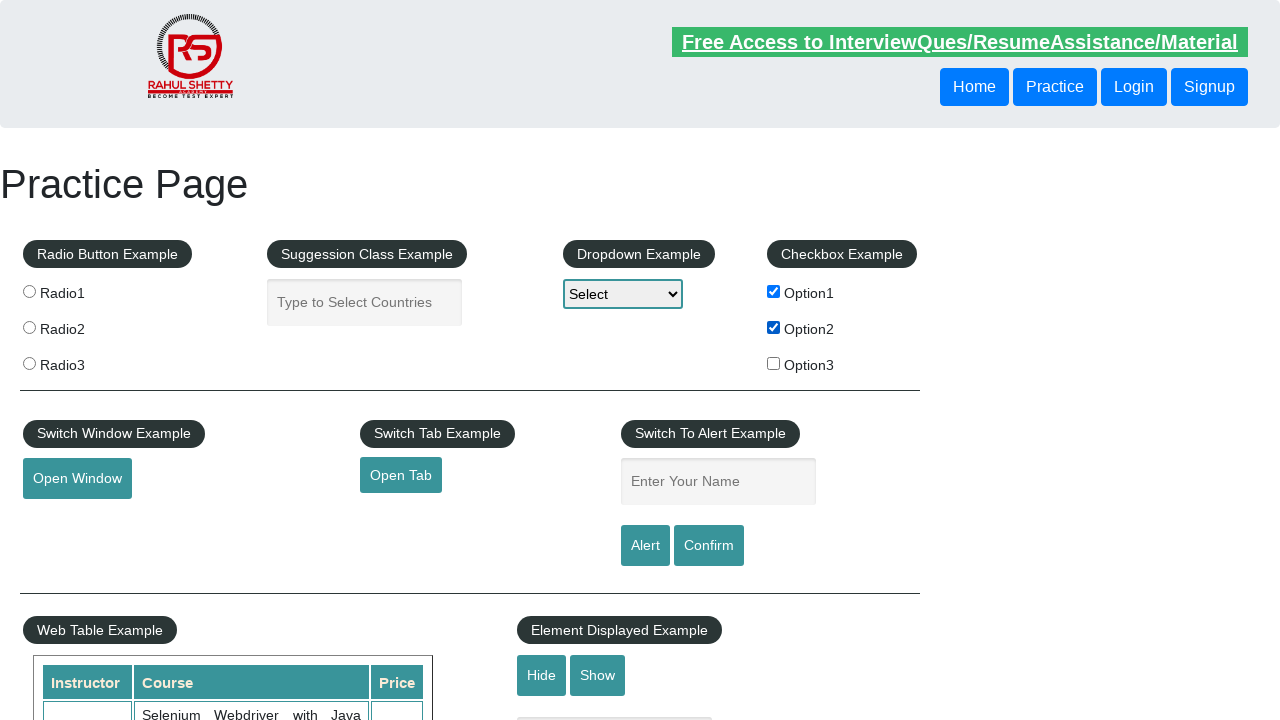